Tests mobile emulation by navigating to an electronics retail website while simulating an iPhone X device viewport and user agent.

Starting URL: https://www.mainguyen.vn/

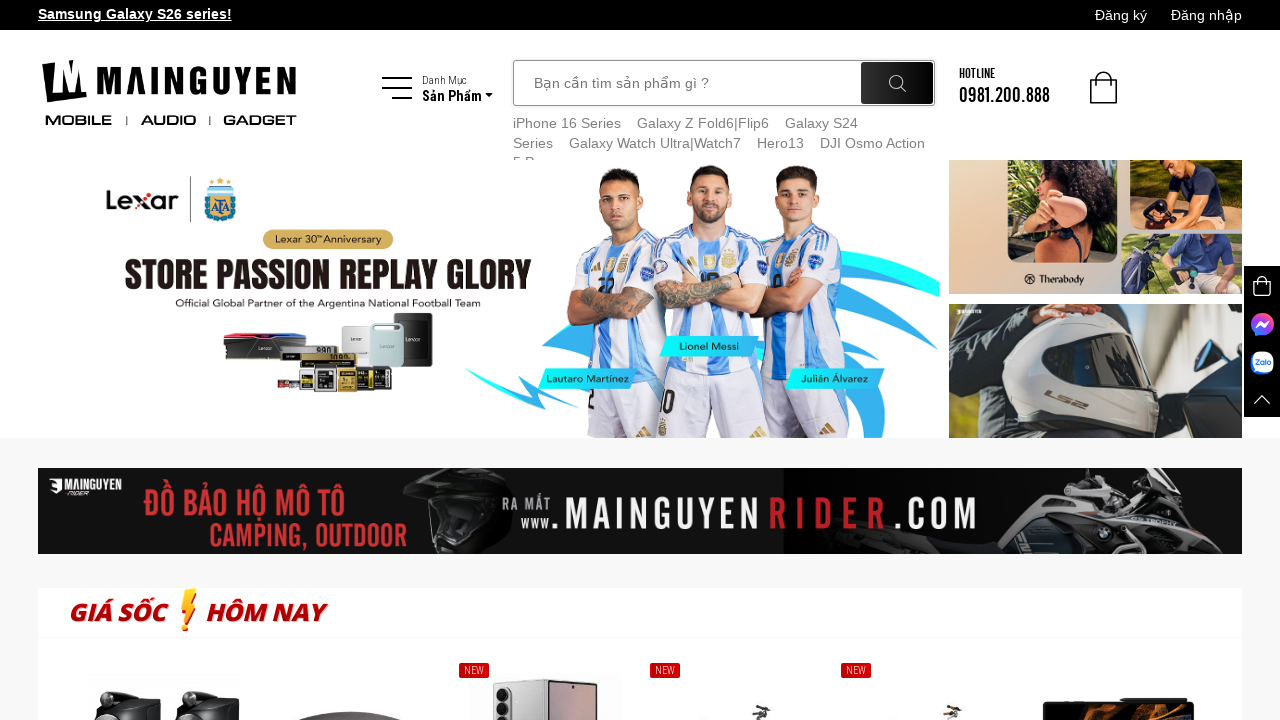

Waited for page DOM content to load on iPhone X emulation at https://www.mainguyen.vn/
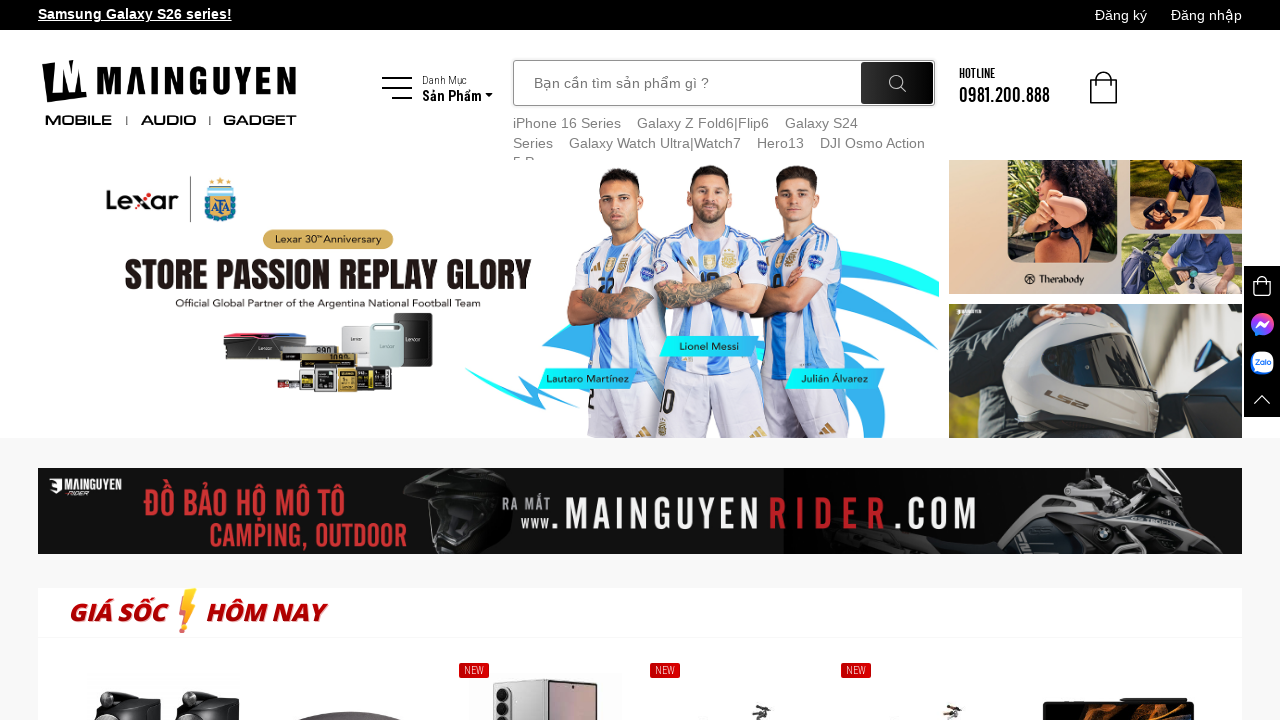

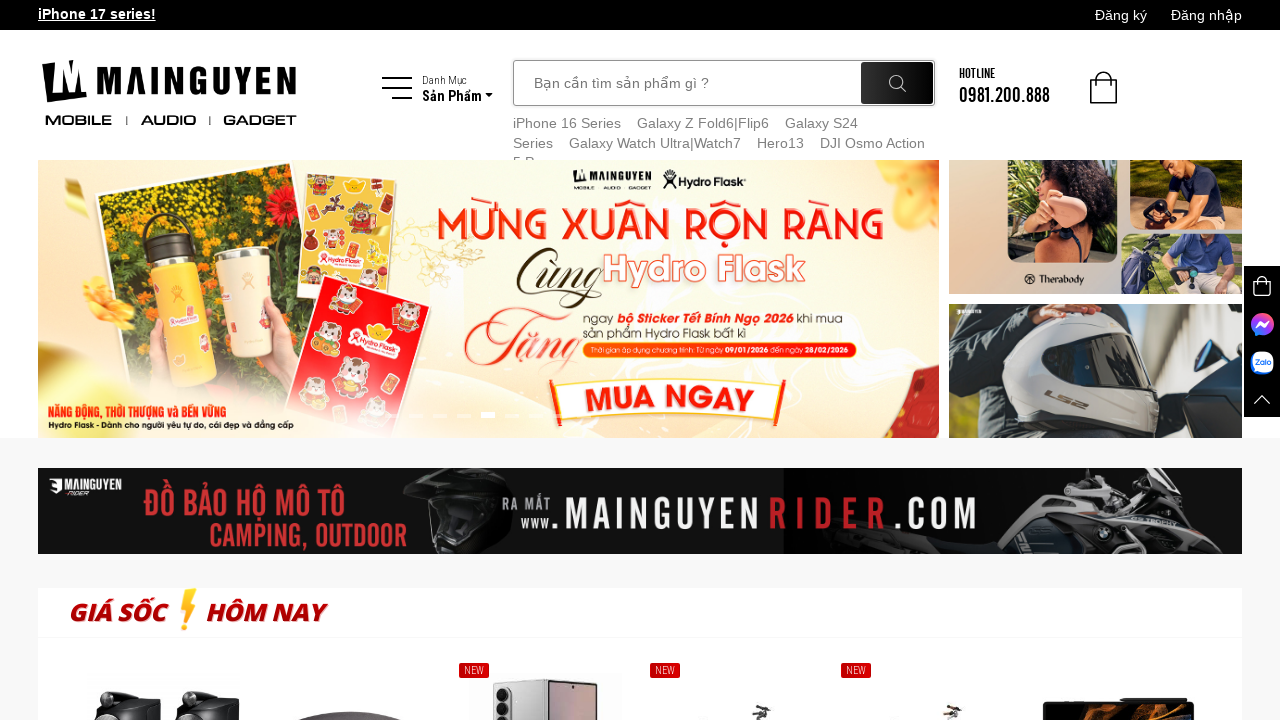